Navigates to a practice automation page and verifies the presence of links in the page, footer section, and discount coupons footer area by waiting for these elements to be visible.

Starting URL: https://rahulshettyacademy.com/AutomationPractice/

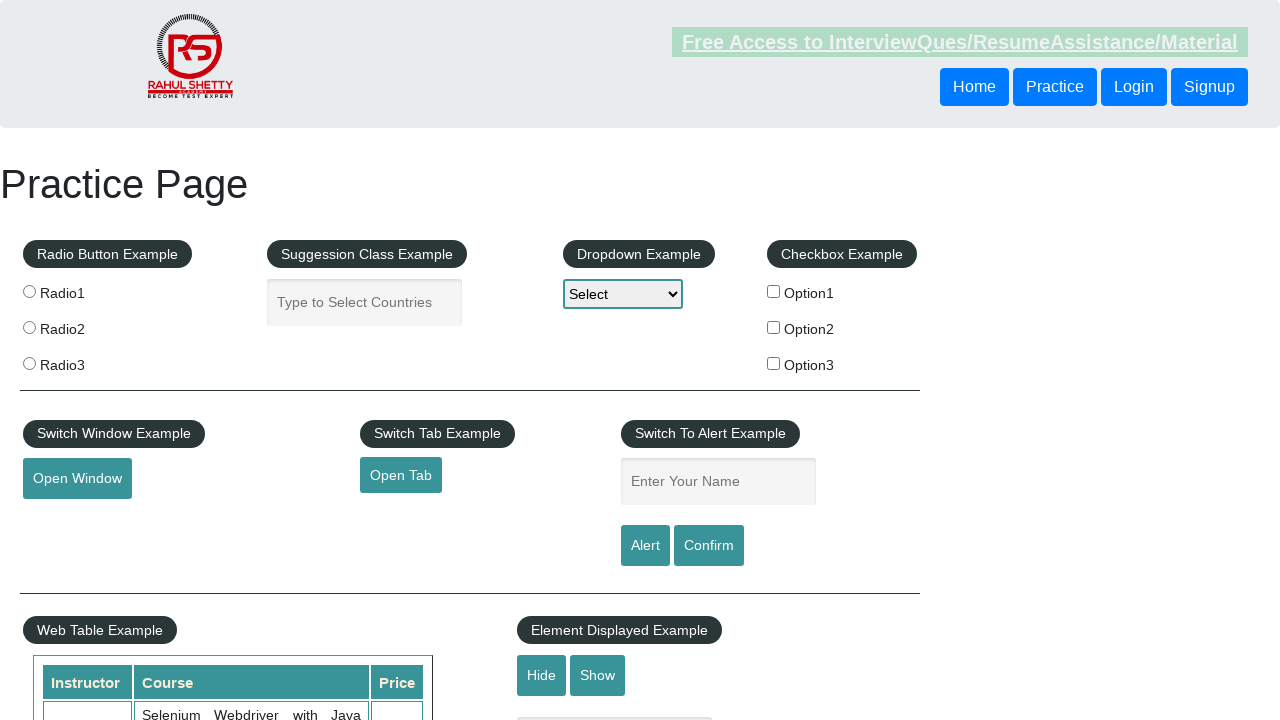

Navigated to practice automation page
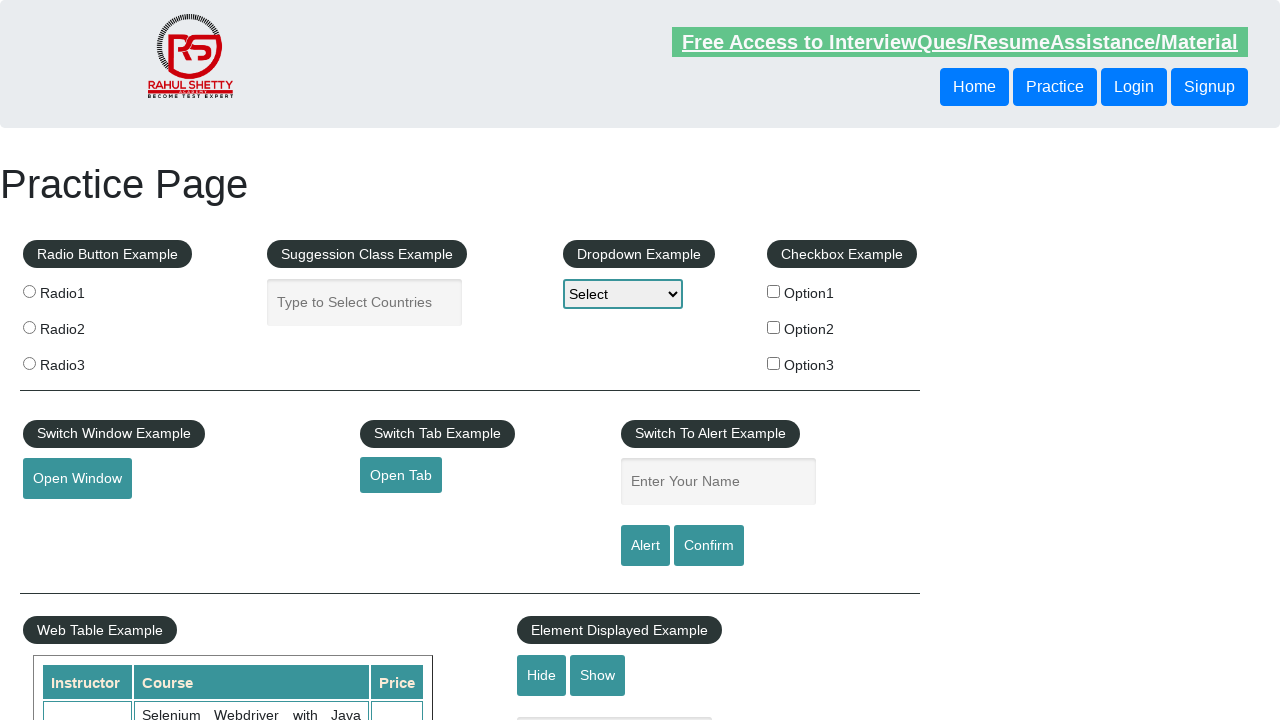

Located all links on the page
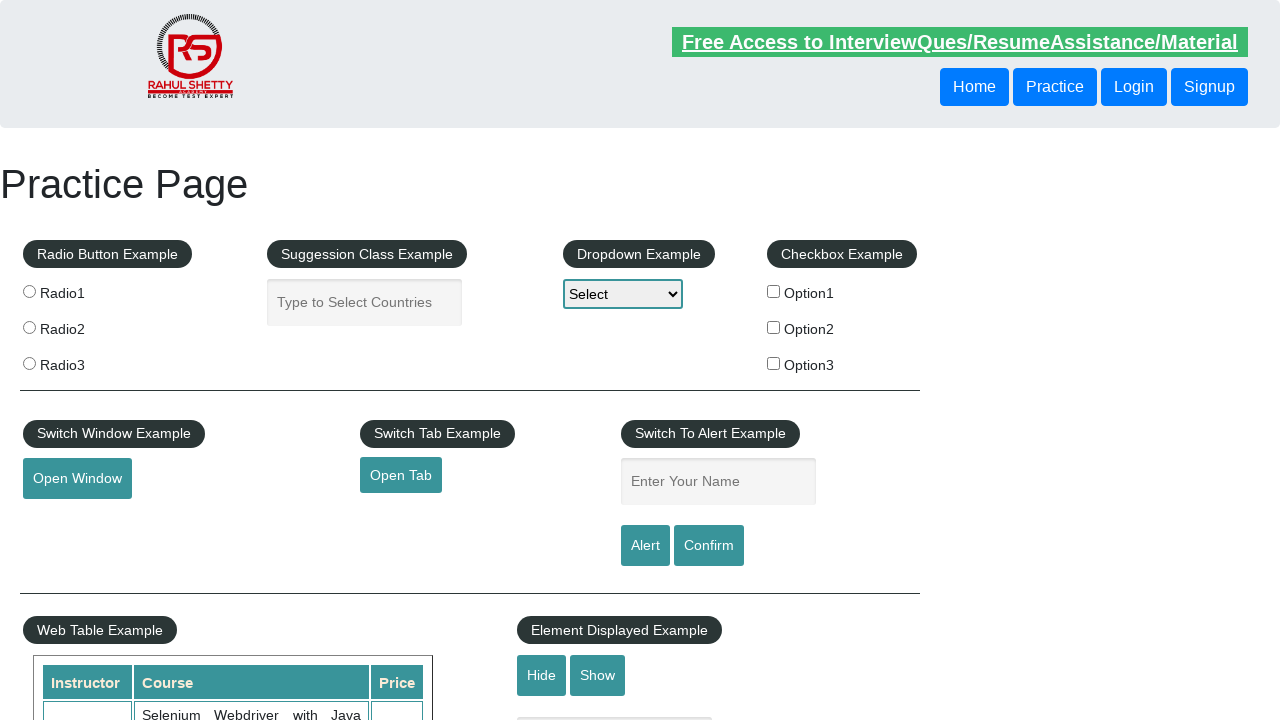

Located footer container element
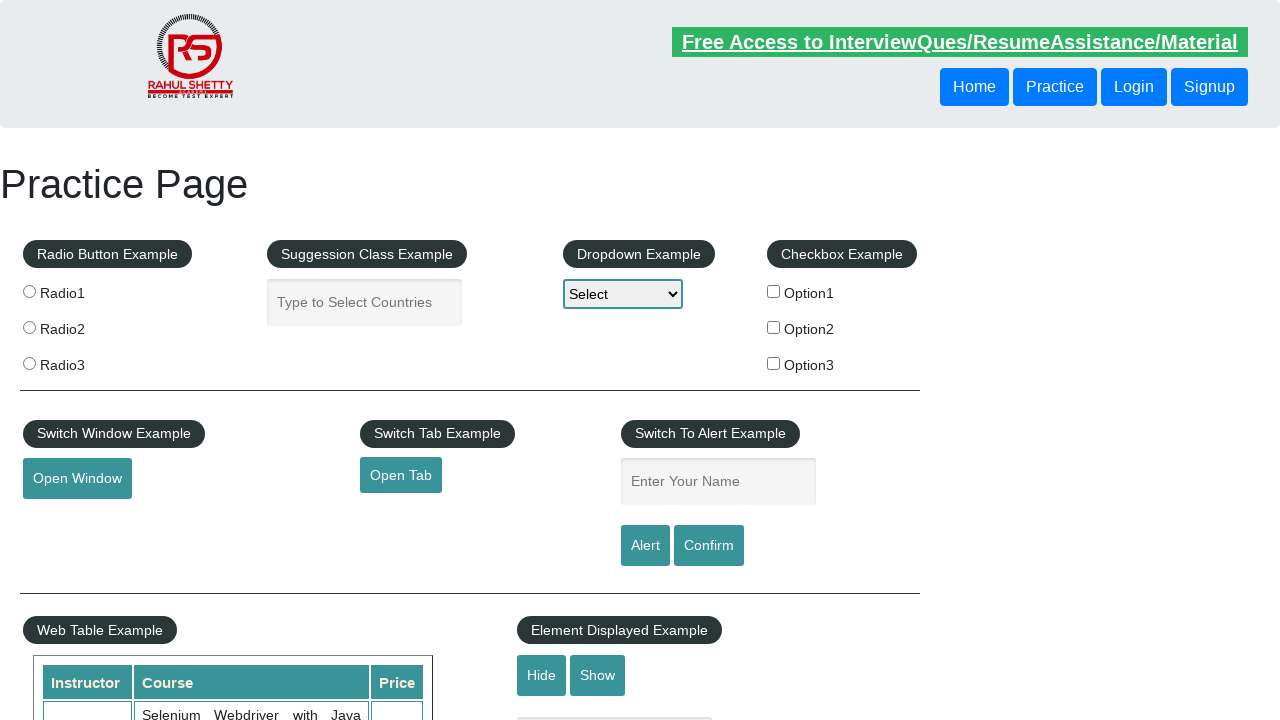

Footer container is now visible
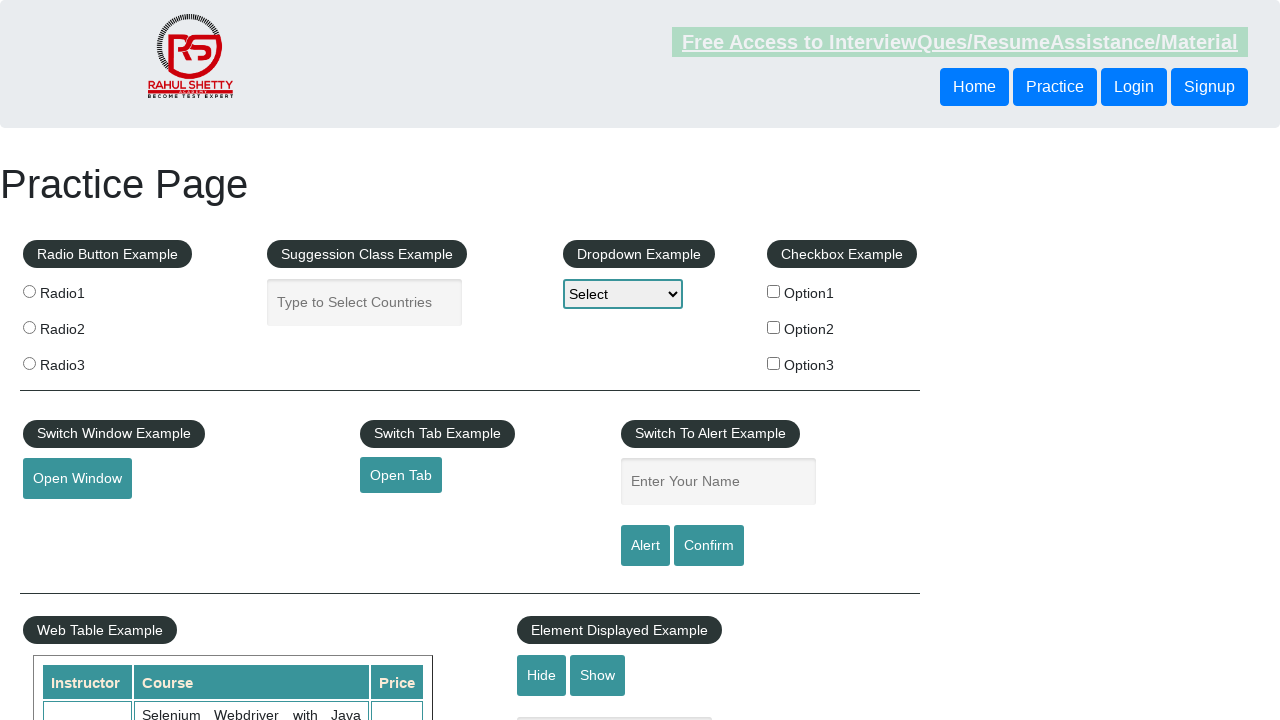

Located all links within footer section
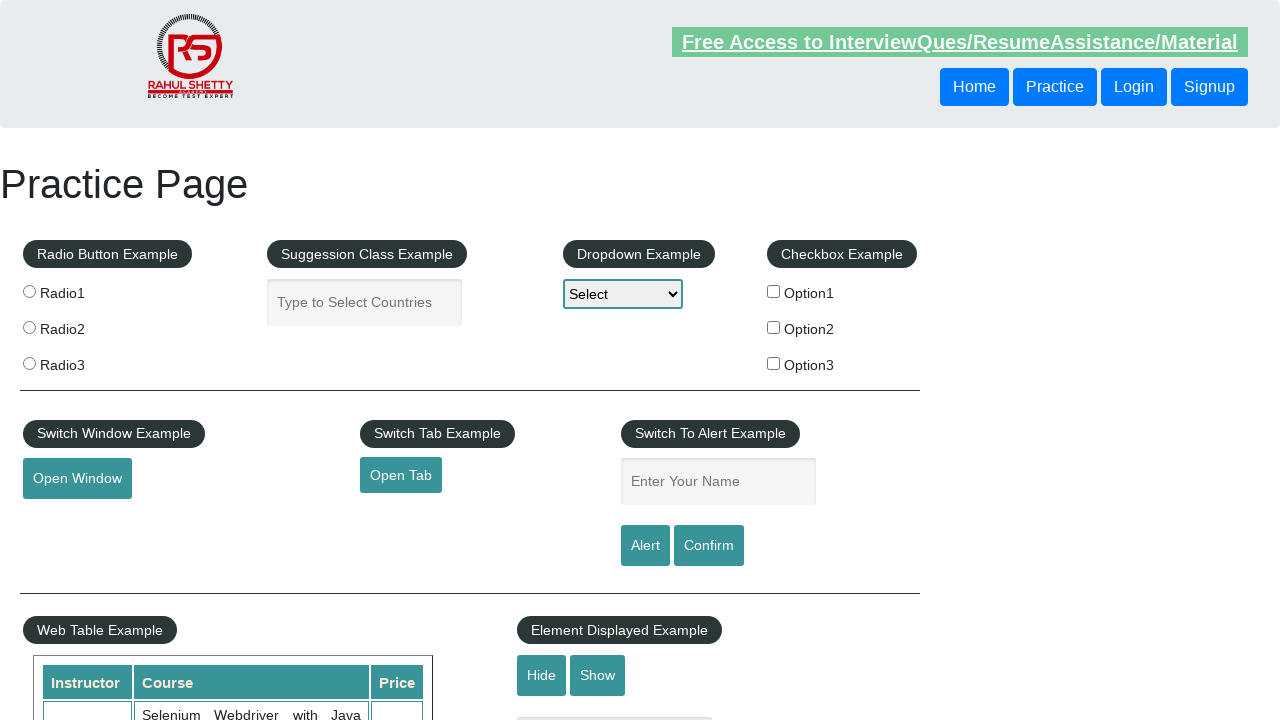

Located discount coupons footer area
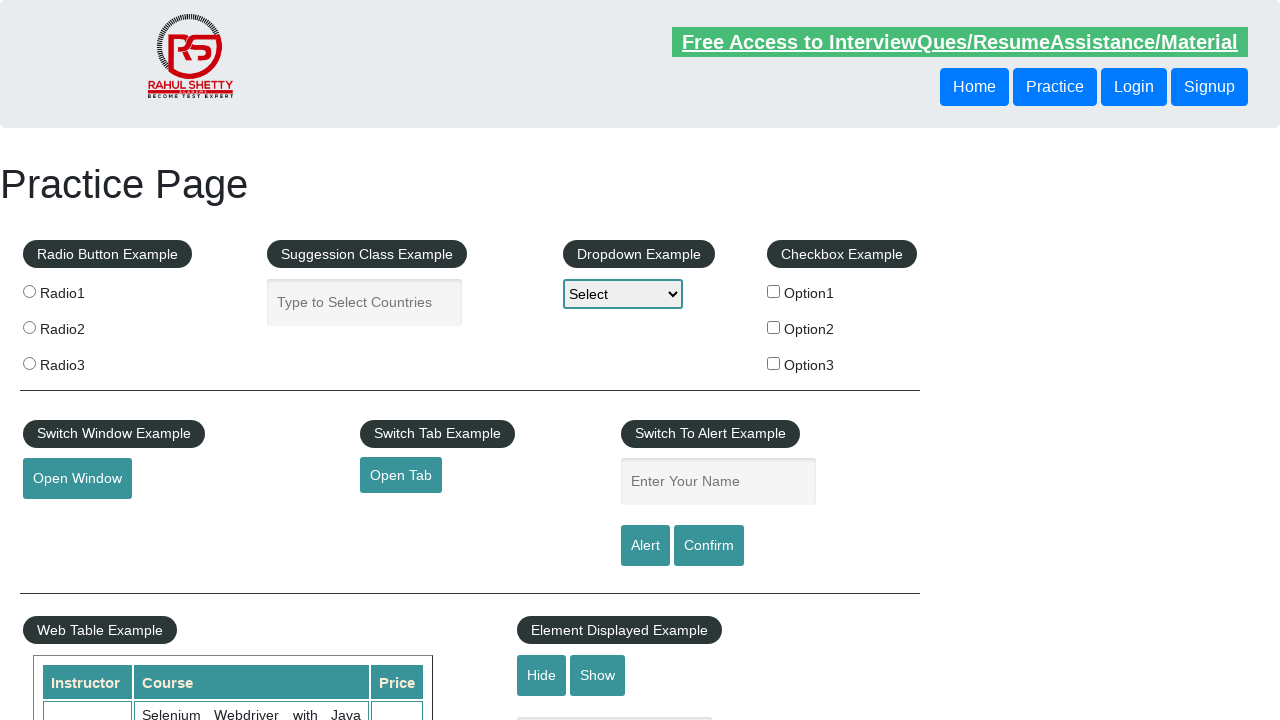

Discount coupons footer area is now visible
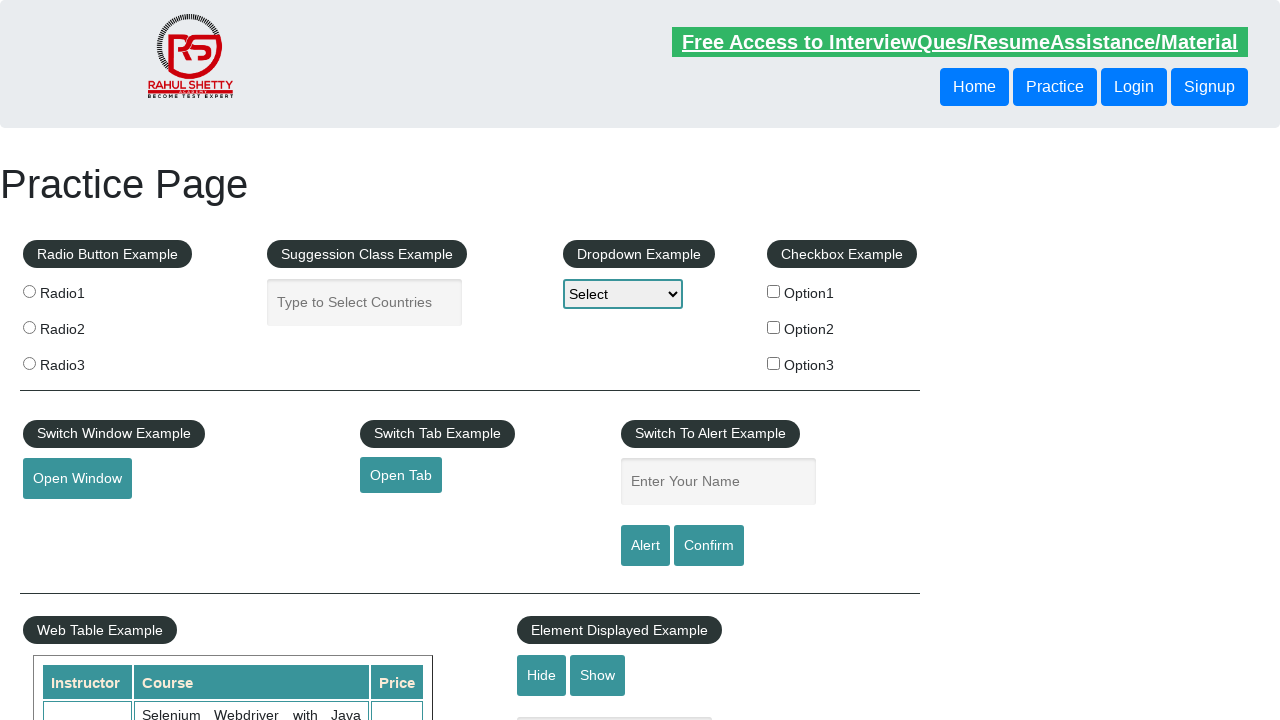

Located all discount items in footer area
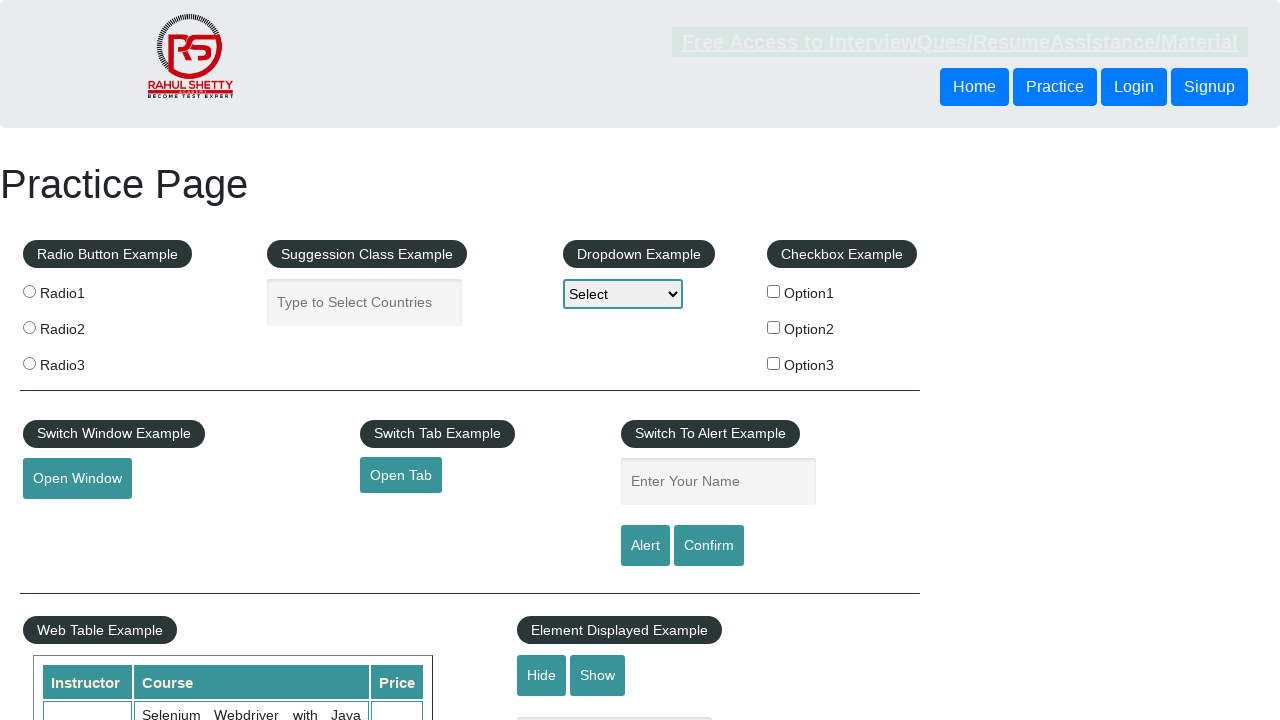

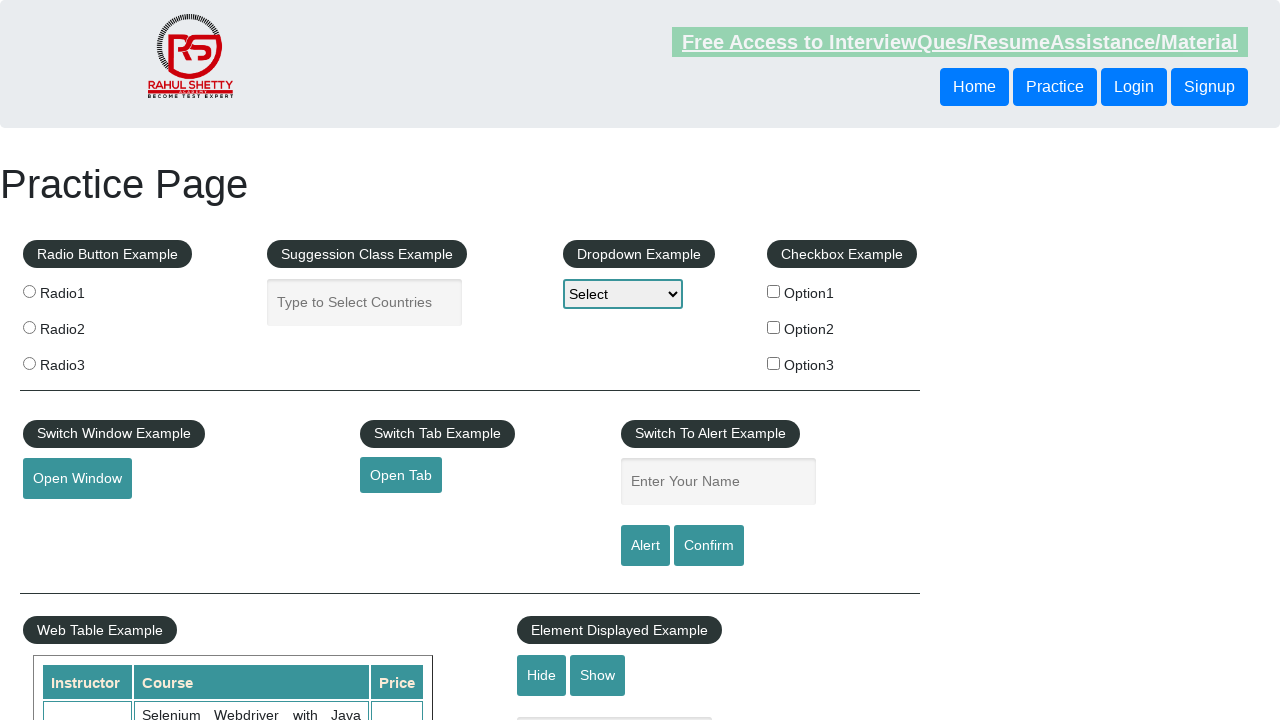